Tests exit intent functionality by moving mouse to simulate exit intent behavior

Starting URL: https://the-internet.herokuapp.com/

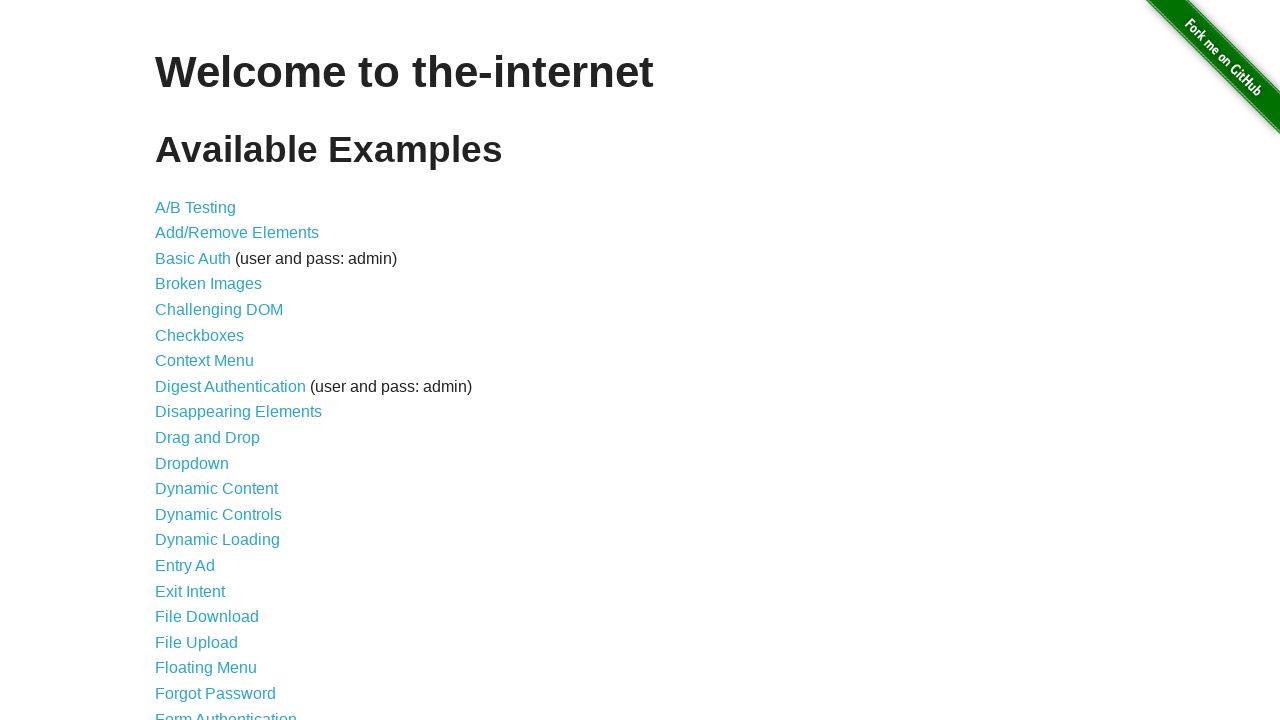

Clicked on Exit Intent link at (190, 591) on a[href="/exit_intent"]
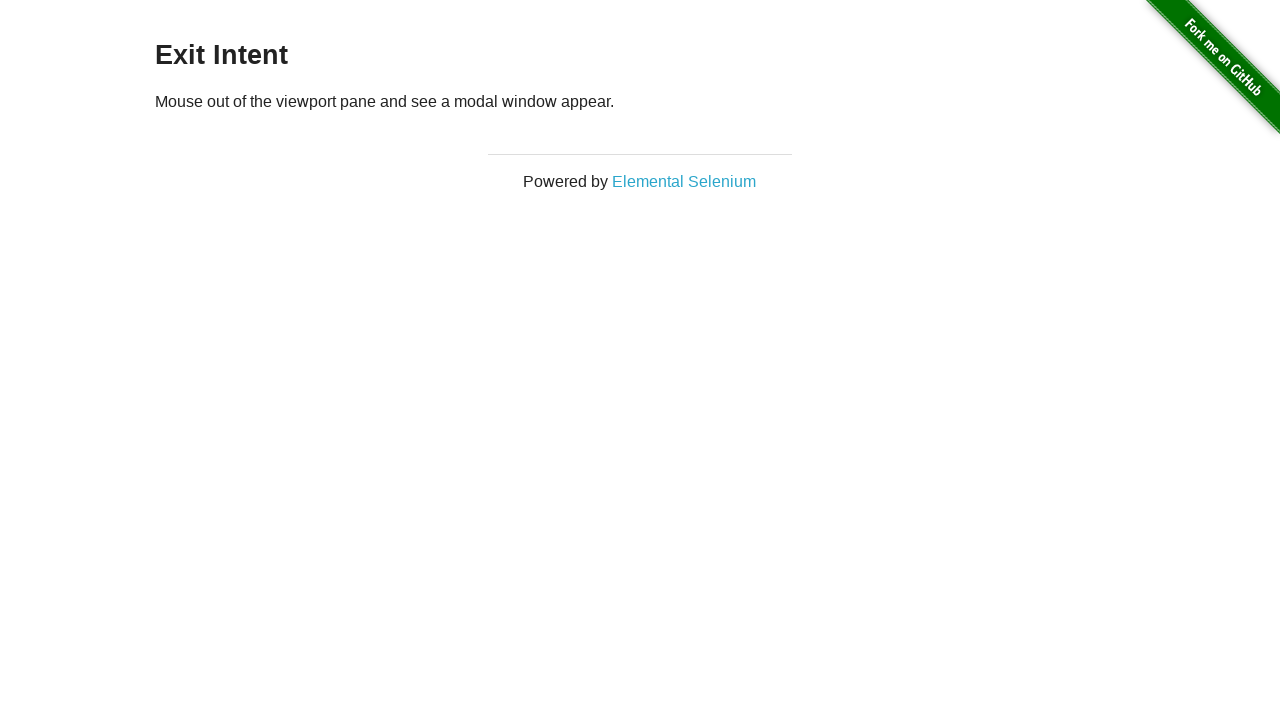

Moved mouse to position (100, 100) at (100, 100)
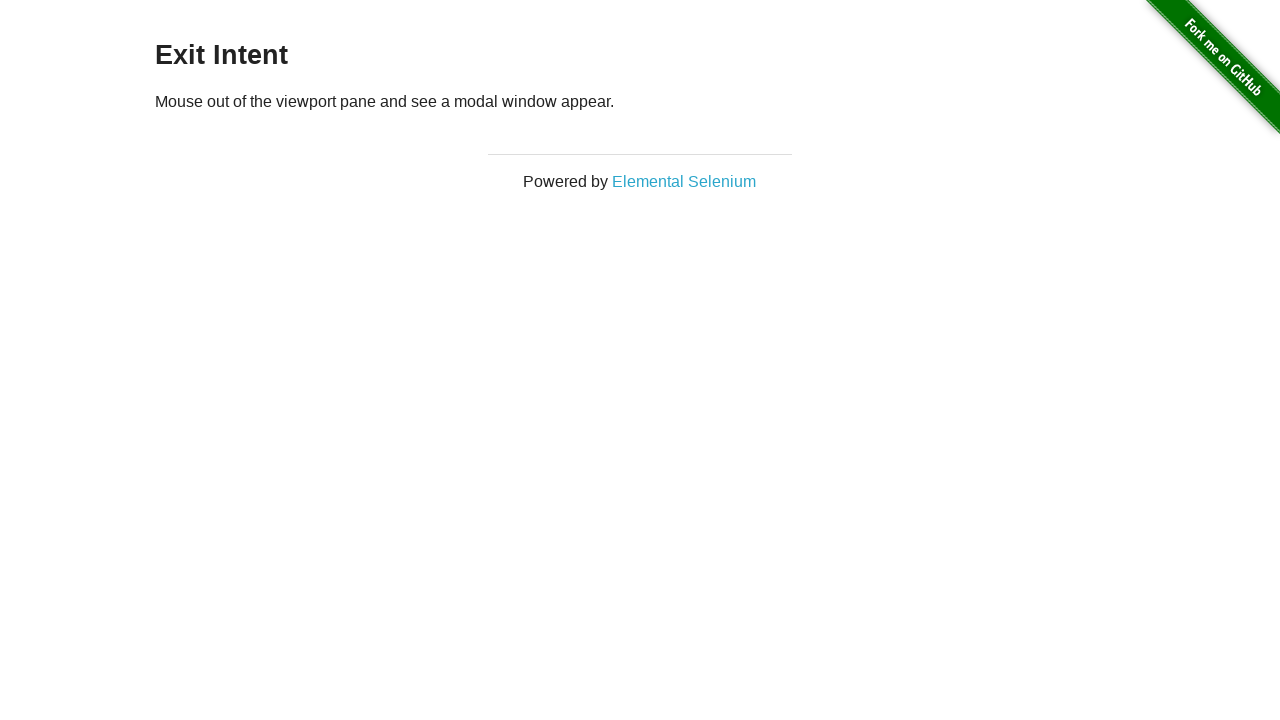

Moved mouse to position (100, 50) to simulate exit intent behavior at (100, 50)
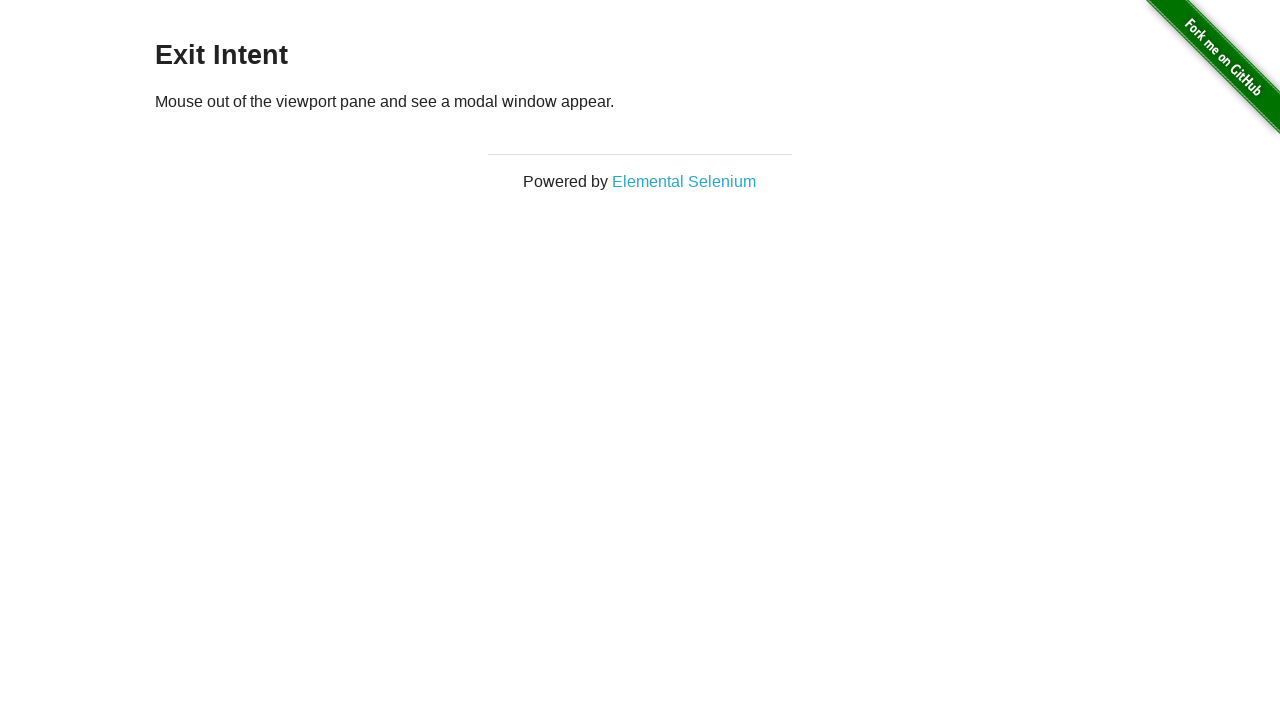

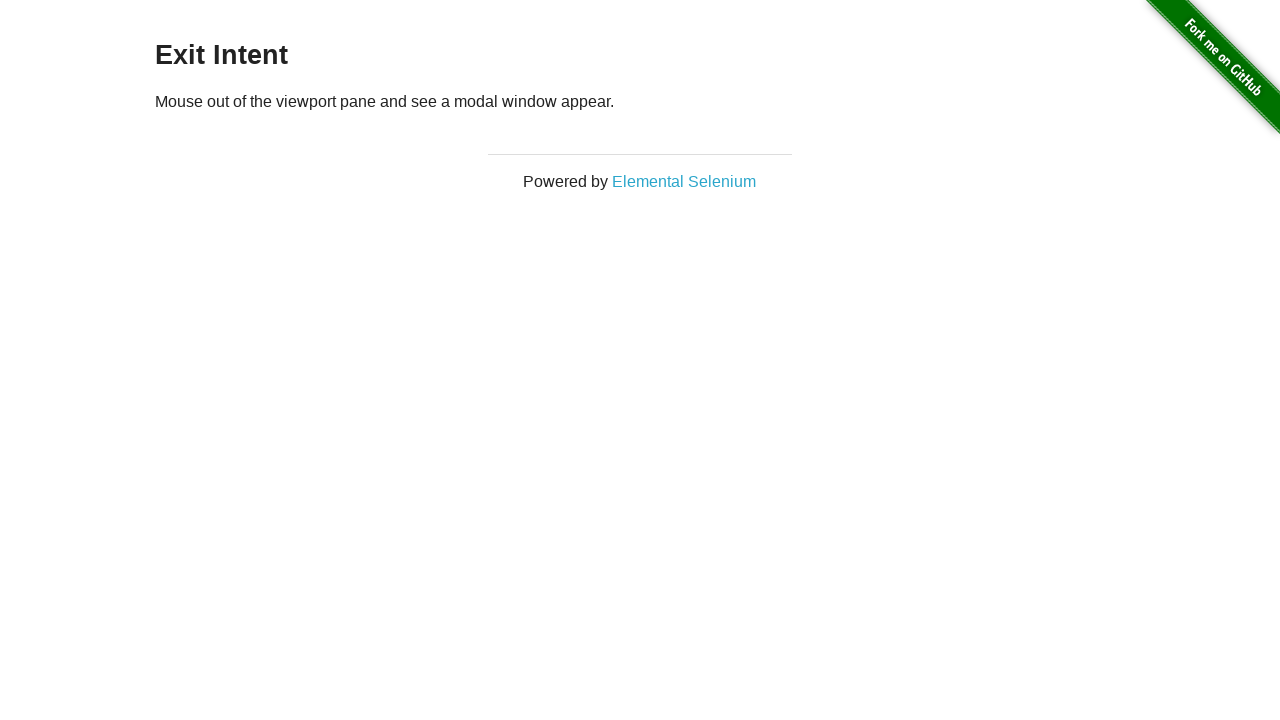